Tests registration without first name shows an error

Starting URL: https://www.sharelane.com/cgi-bin/register.py

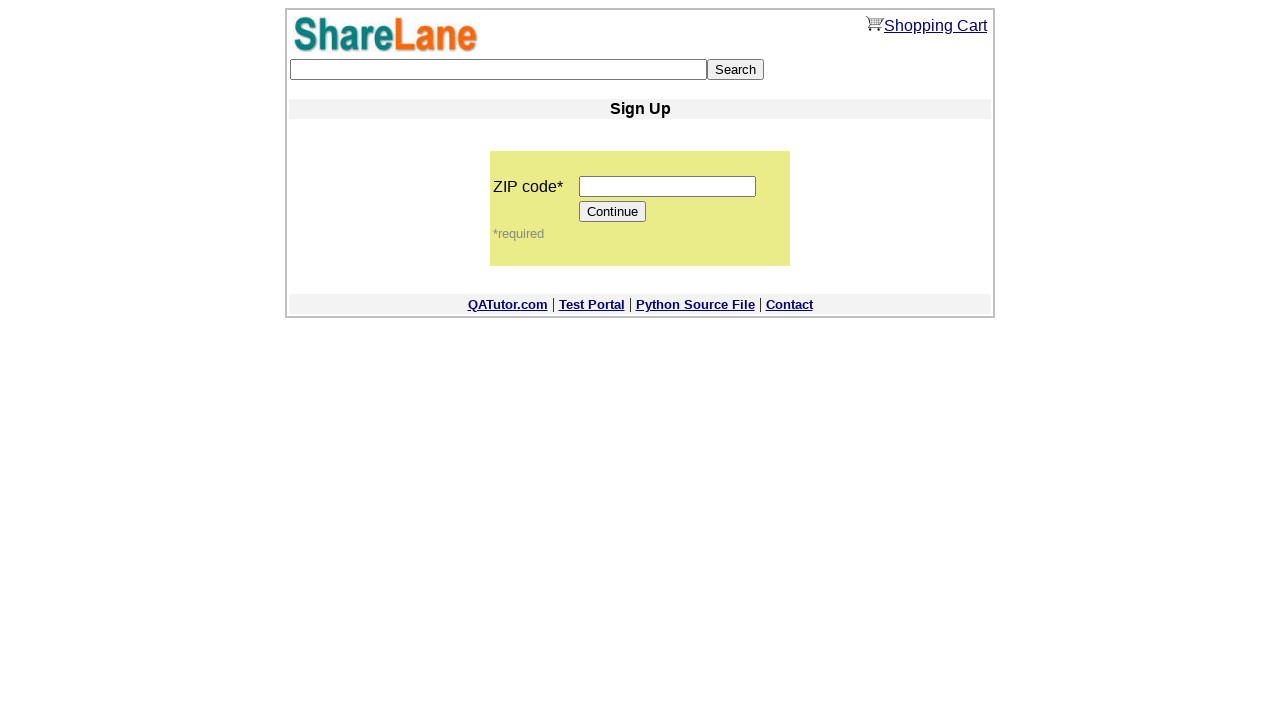

Entered ZIP code '12345' on input[name='zip_code']
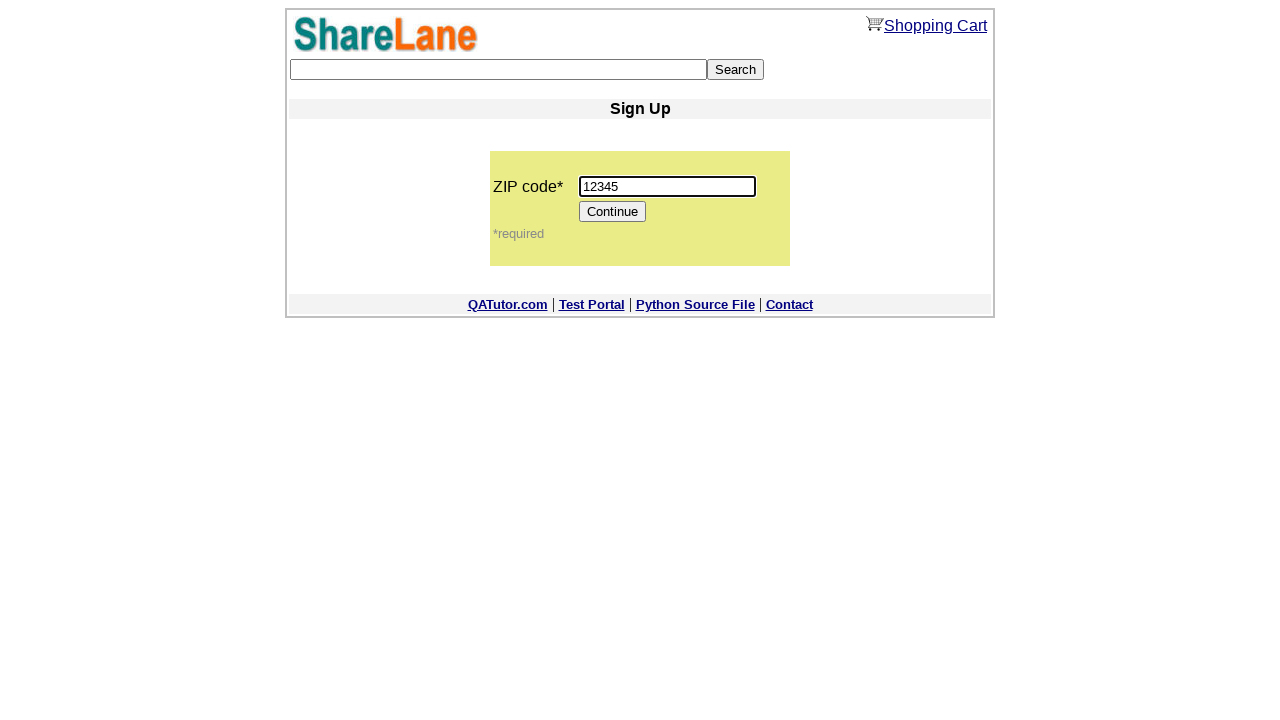

Clicked Continue button to proceed to registration form at (613, 212) on [value='Continue']
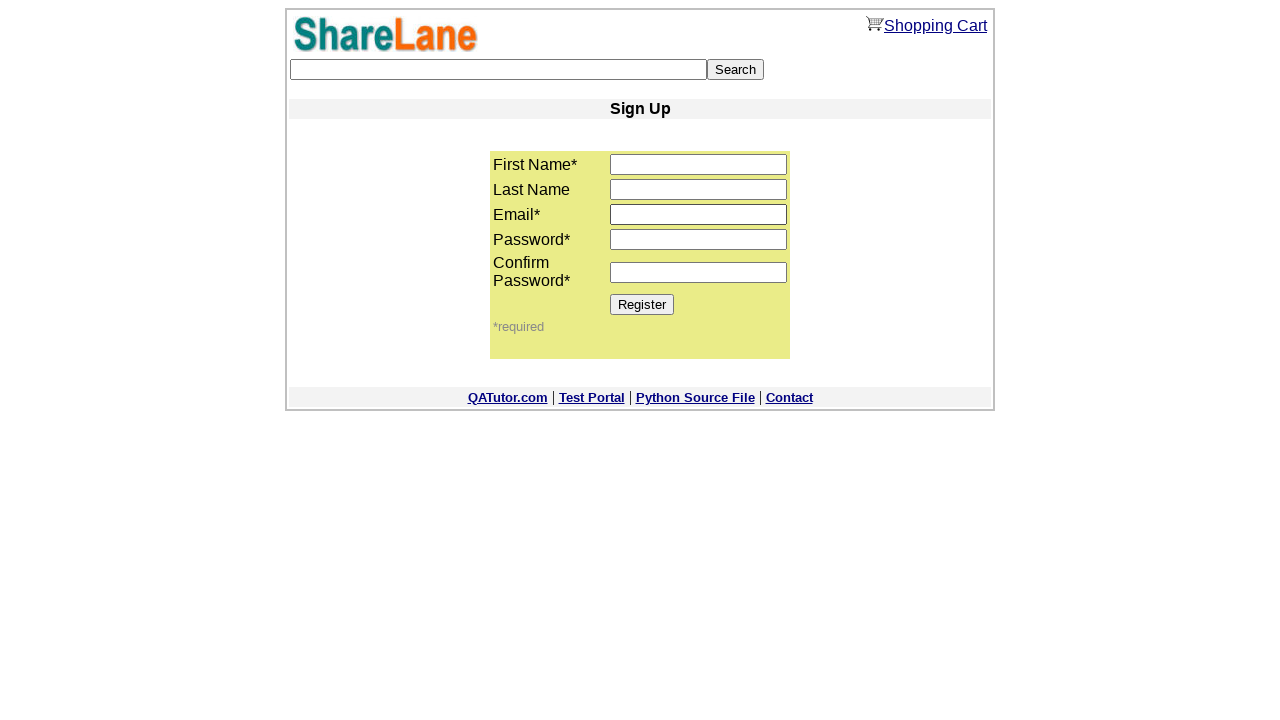

Registration form loaded successfully
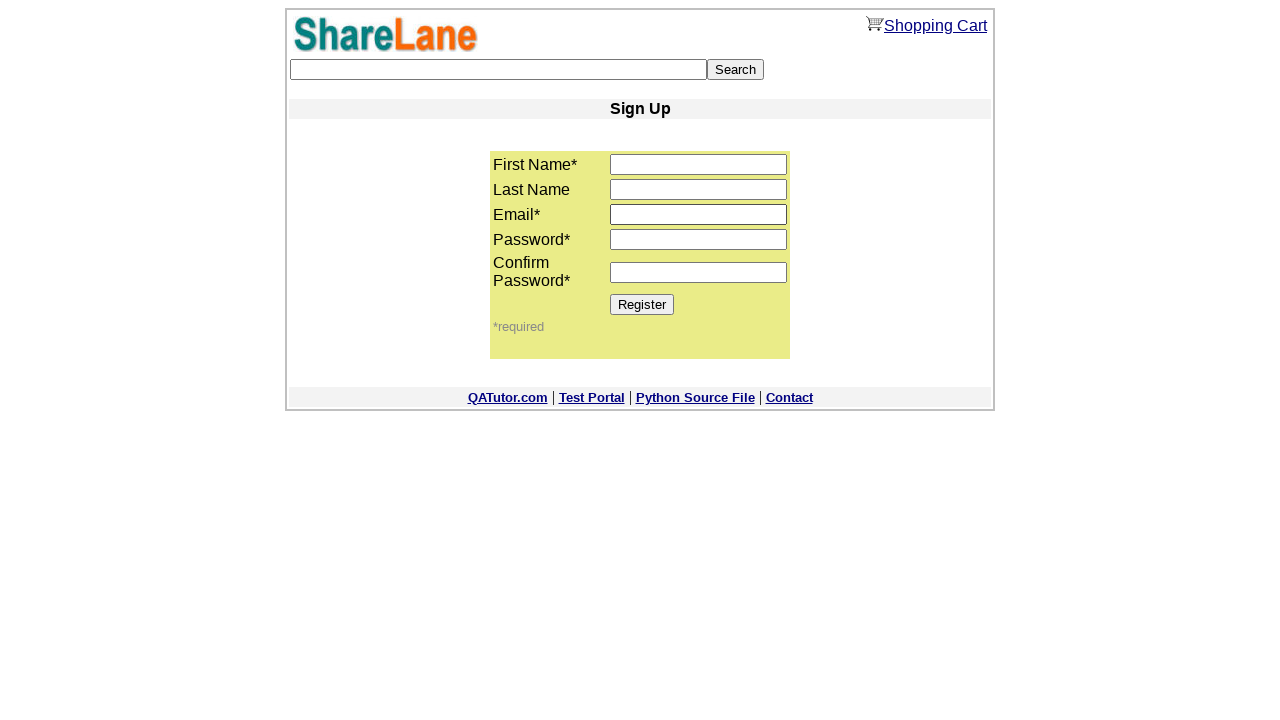

Left first name field empty on input[name='first_name']
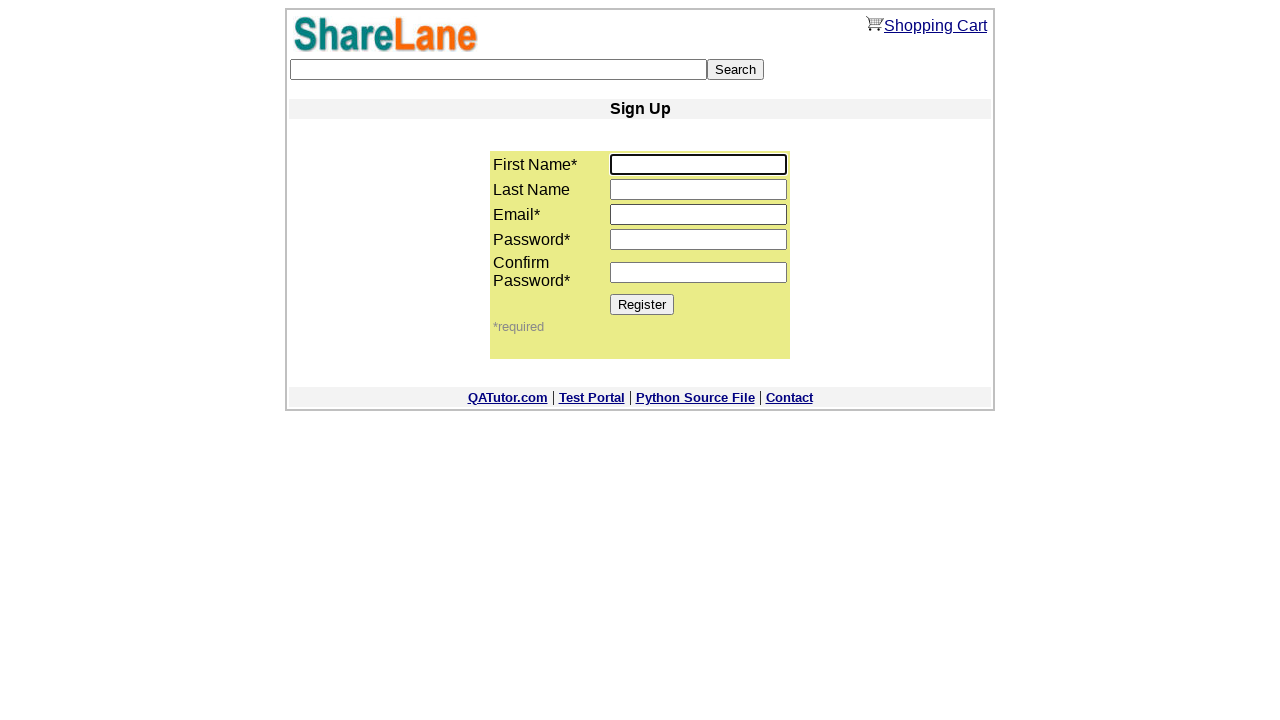

Entered last name 'TestLastName' on input[name='last_name']
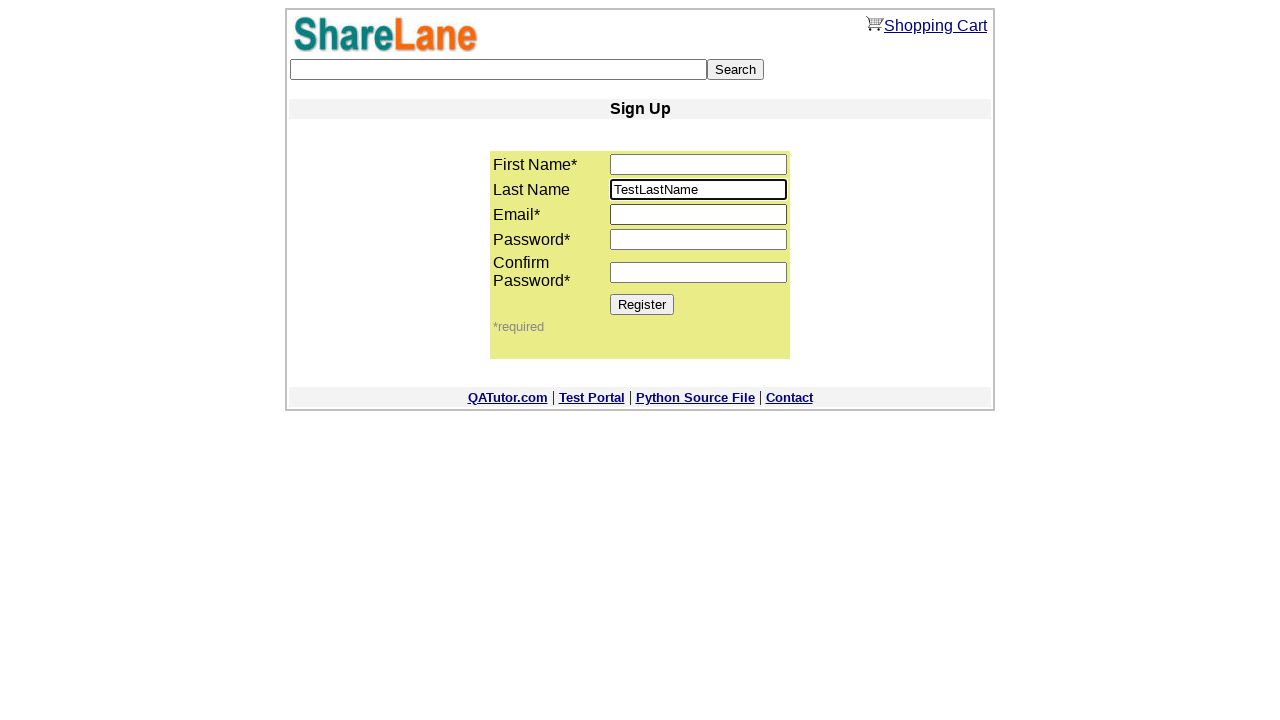

Entered email 'test2@test.test' on input[name='email']
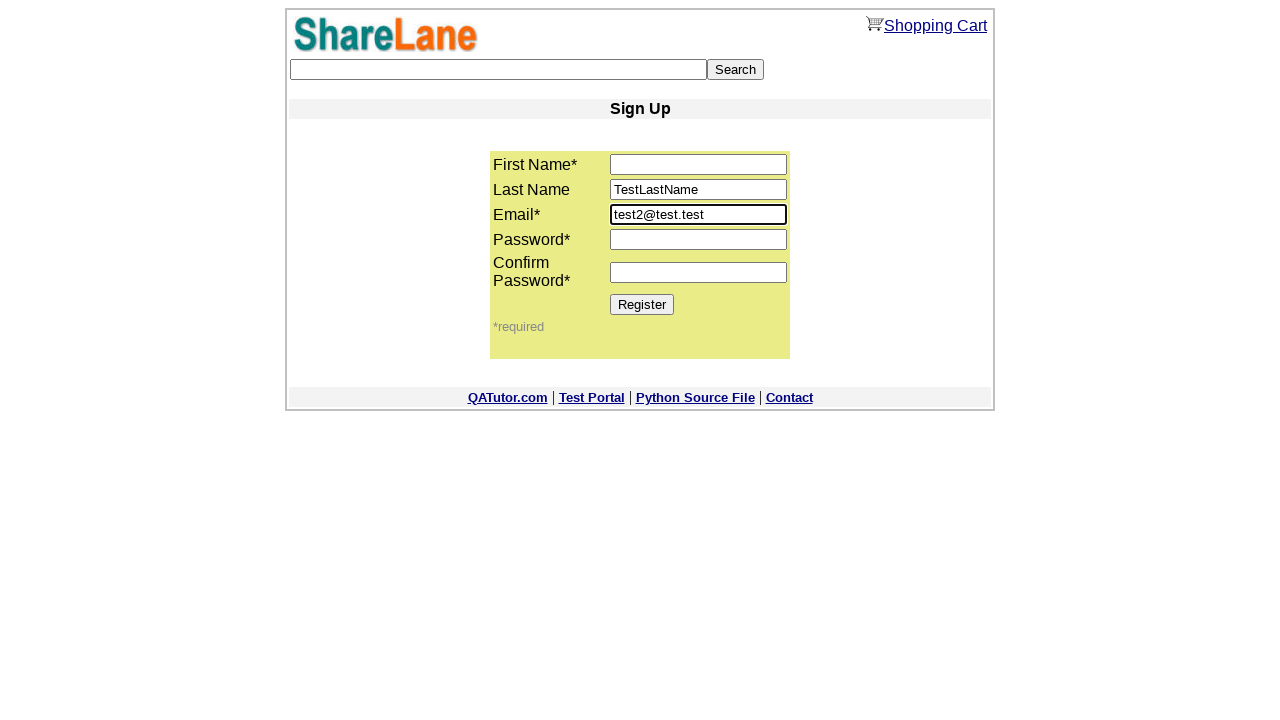

Entered password in first password field on input[name='password1']
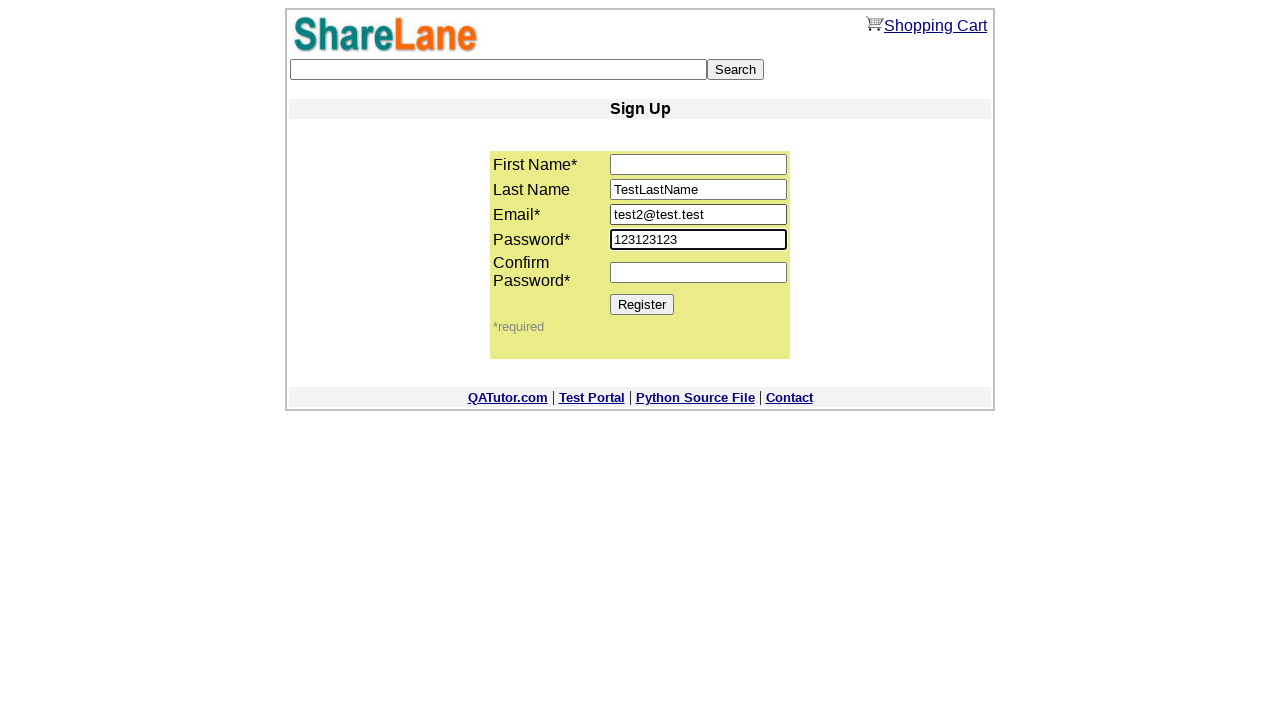

Entered matching password in confirmation field on input[name='password2']
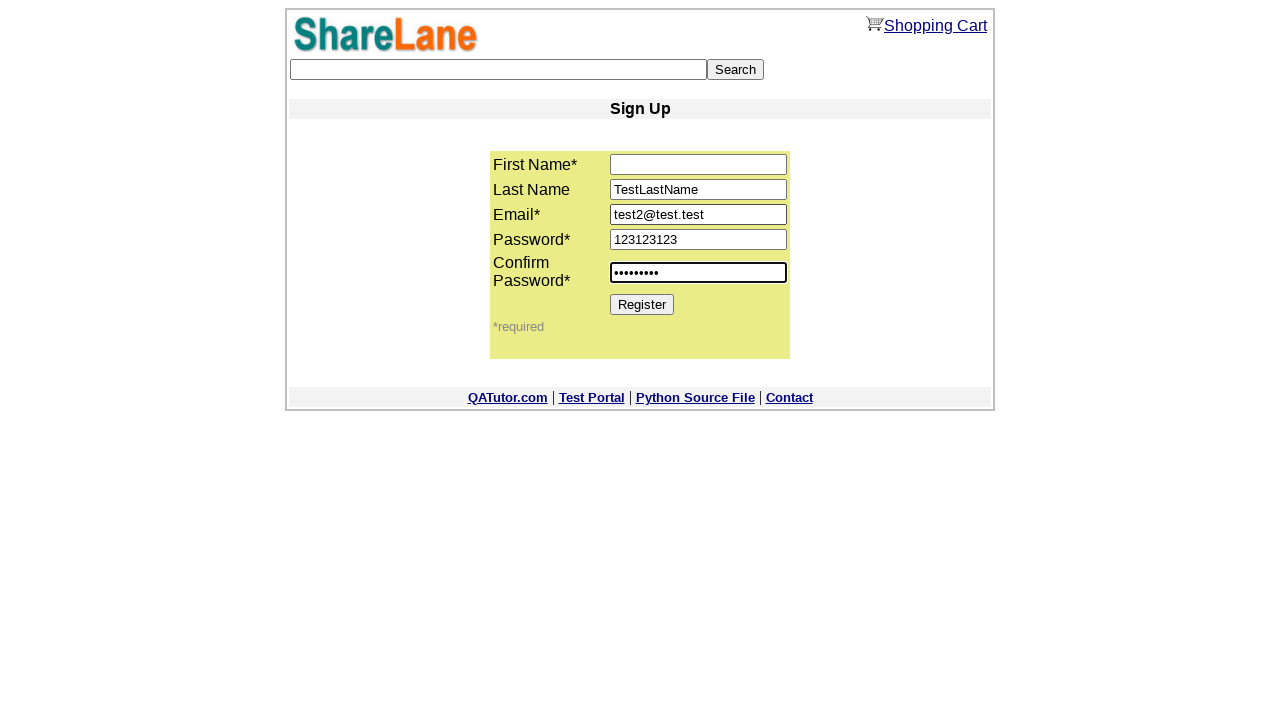

Clicked Register button to submit form without first name at (642, 304) on [value='Register']
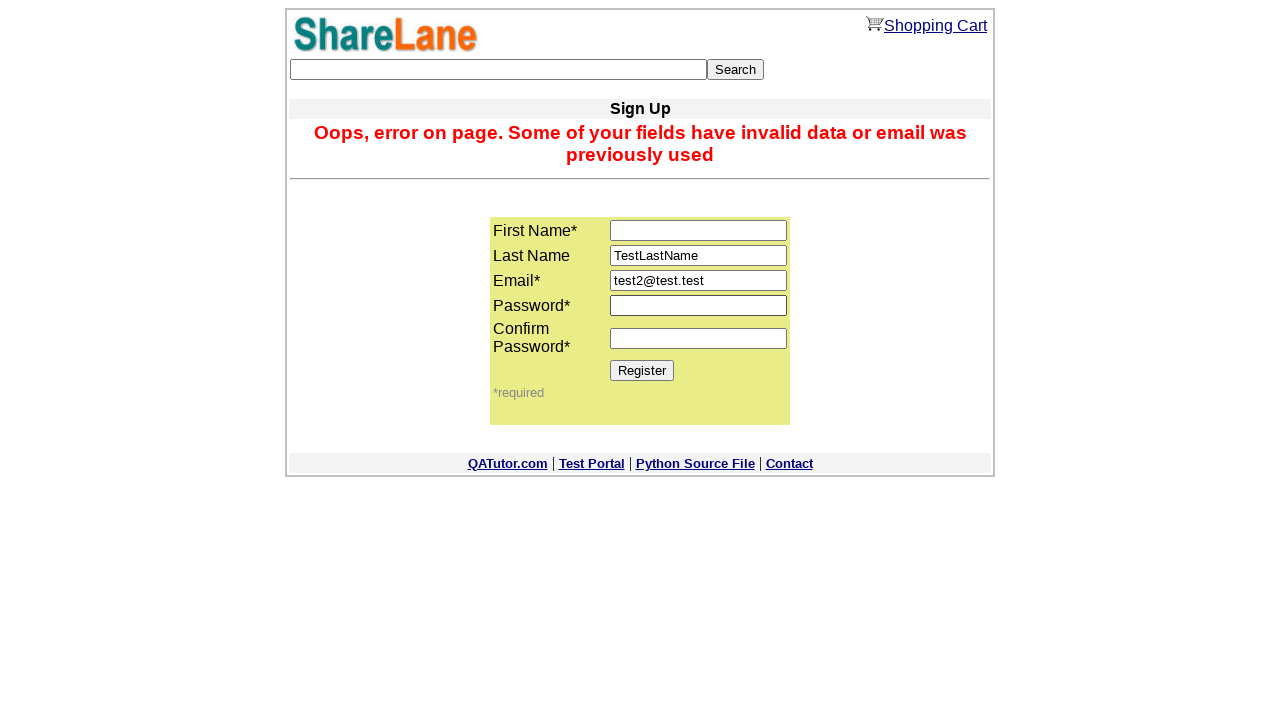

Error message appeared as expected when submitting without first name
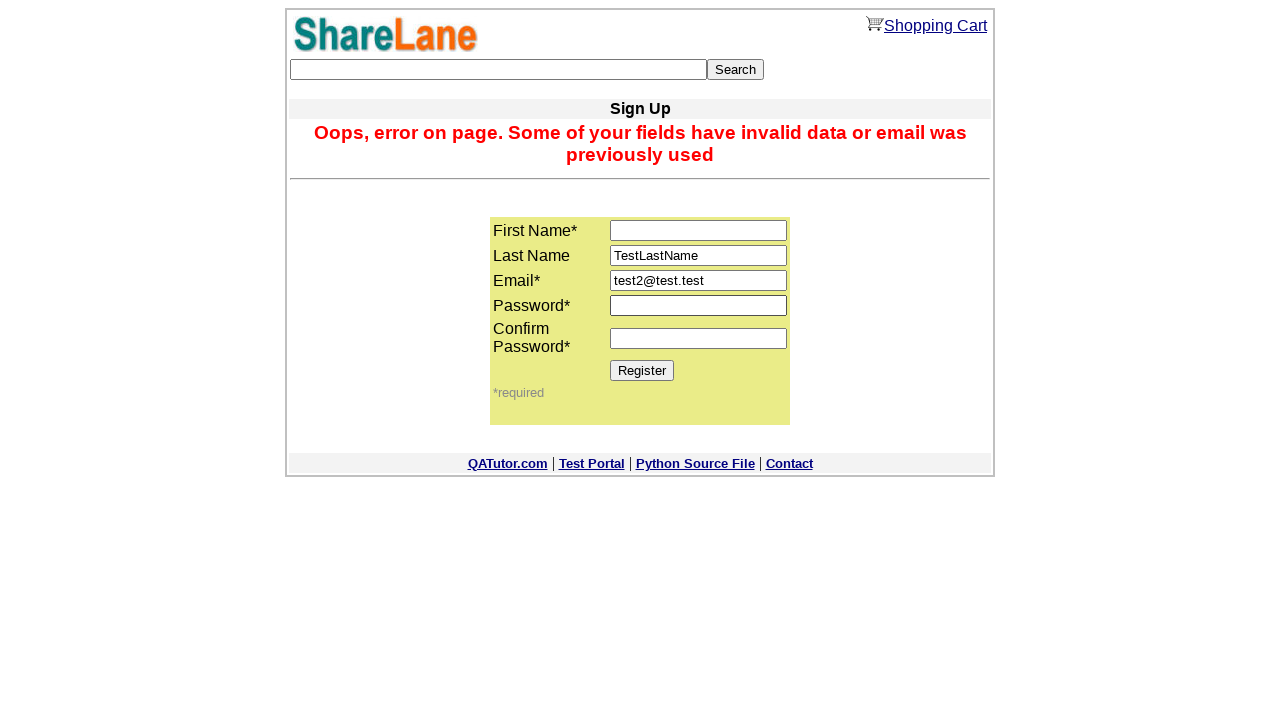

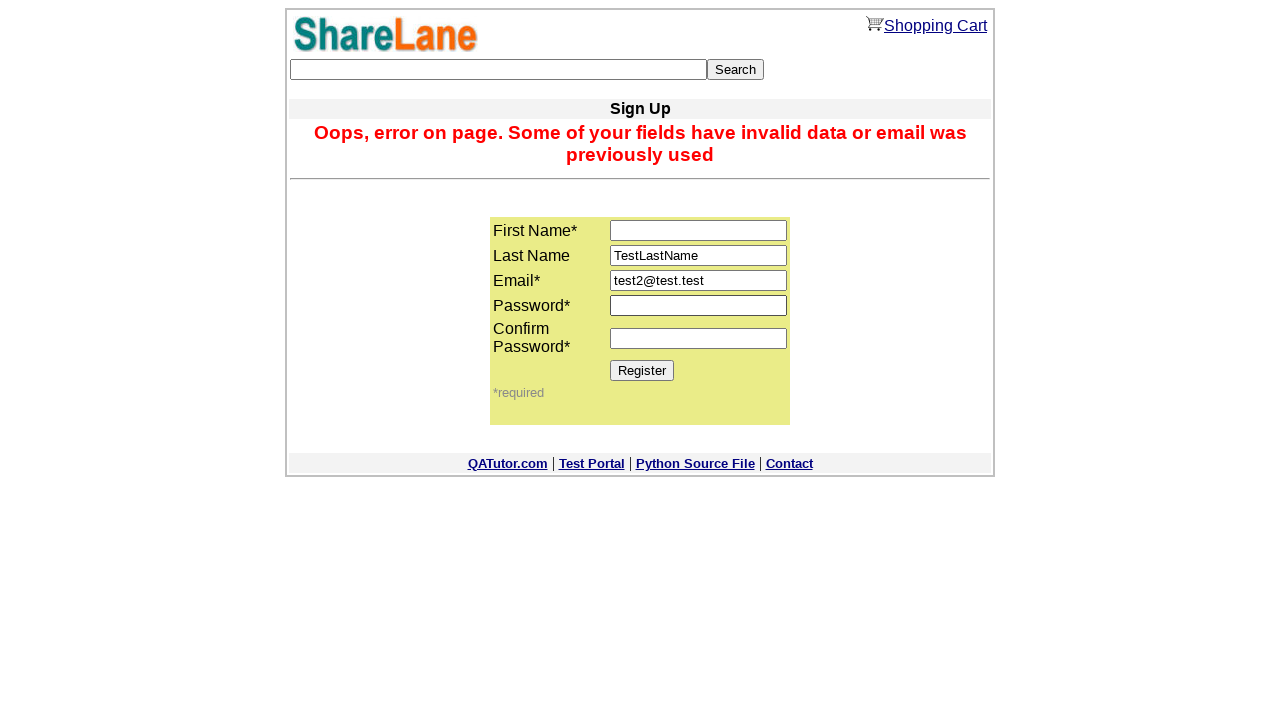